Tests the auto-suggestion dropdown for subjects by typing and selecting from suggestions.

Starting URL: https://demoqa.com/automation-practice-form

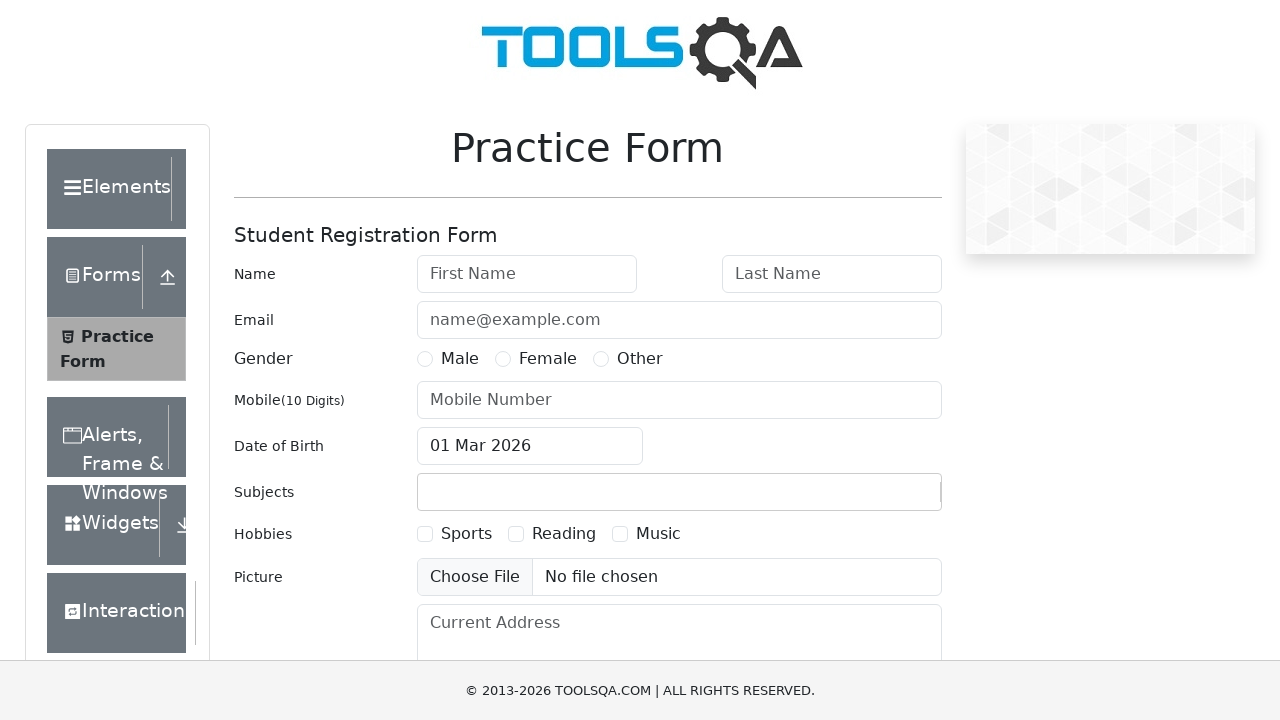

Typed 'Maths' in the subjects auto-complete field on .subjects-auto-complete__value-container input
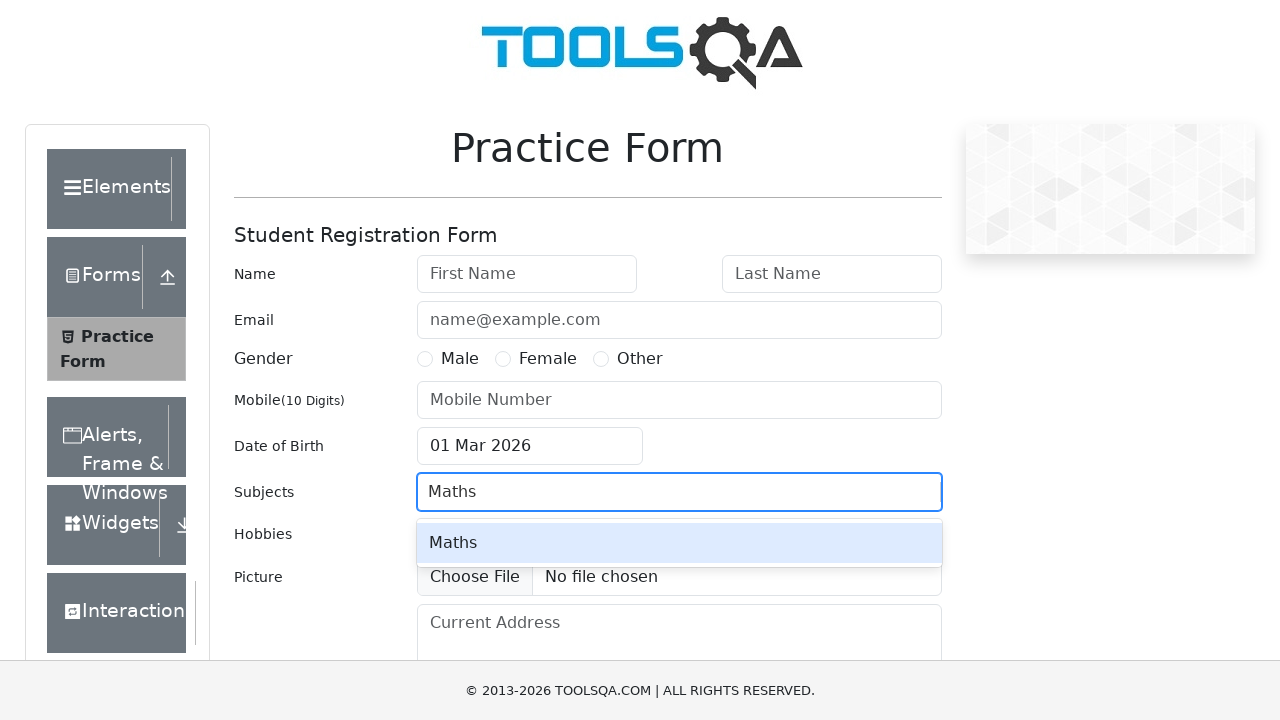

Waited for the first auto-suggestion dropdown option to appear
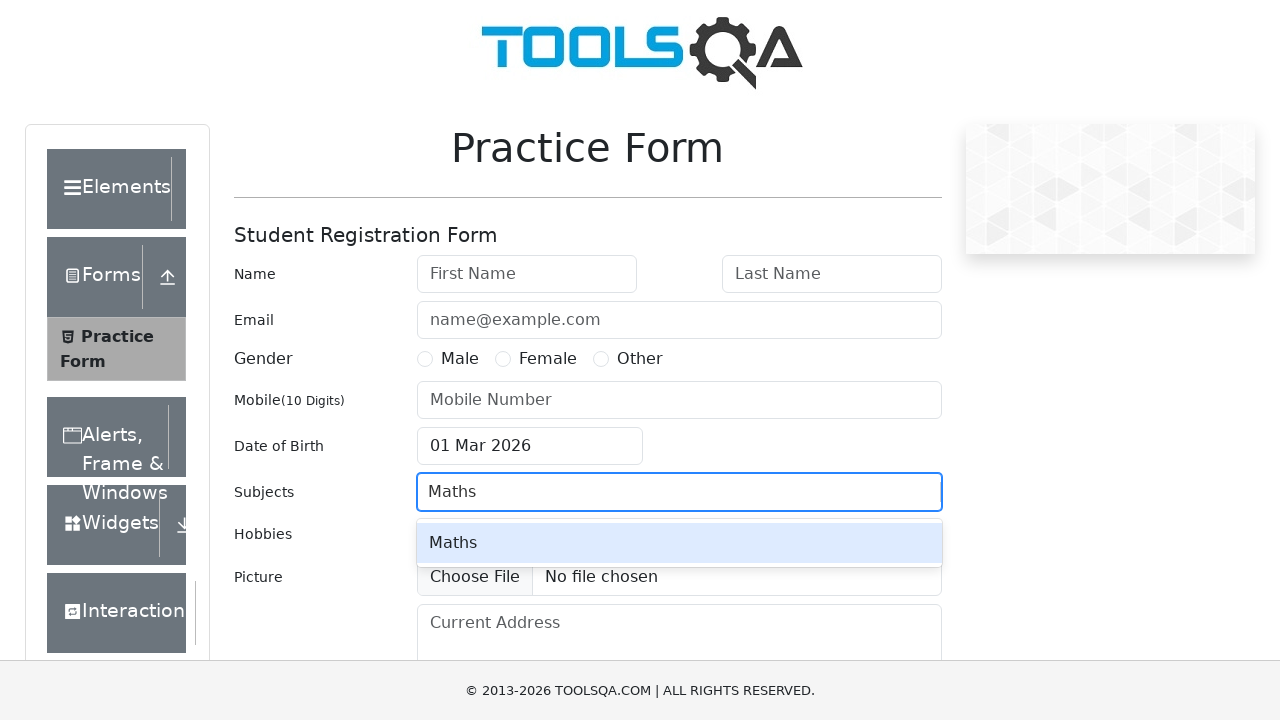

Clicked the first suggestion 'Maths' from the dropdown at (679, 543) on #react-select-2-option-0
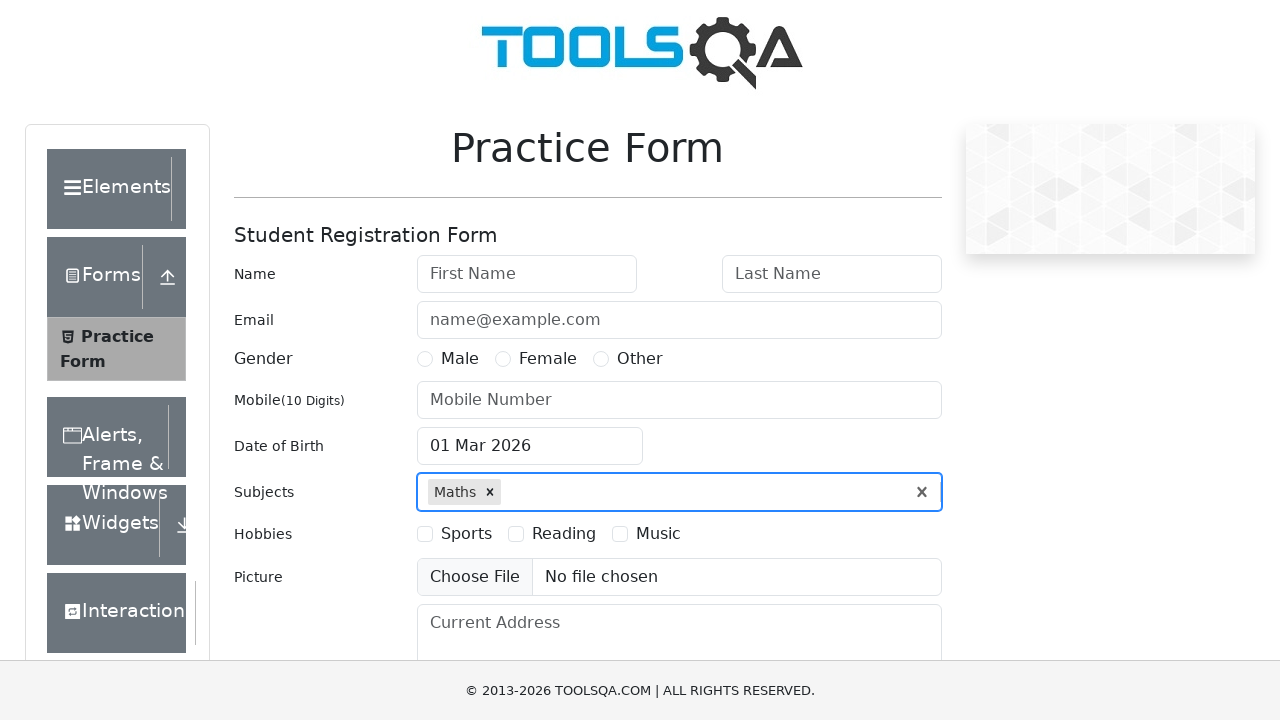

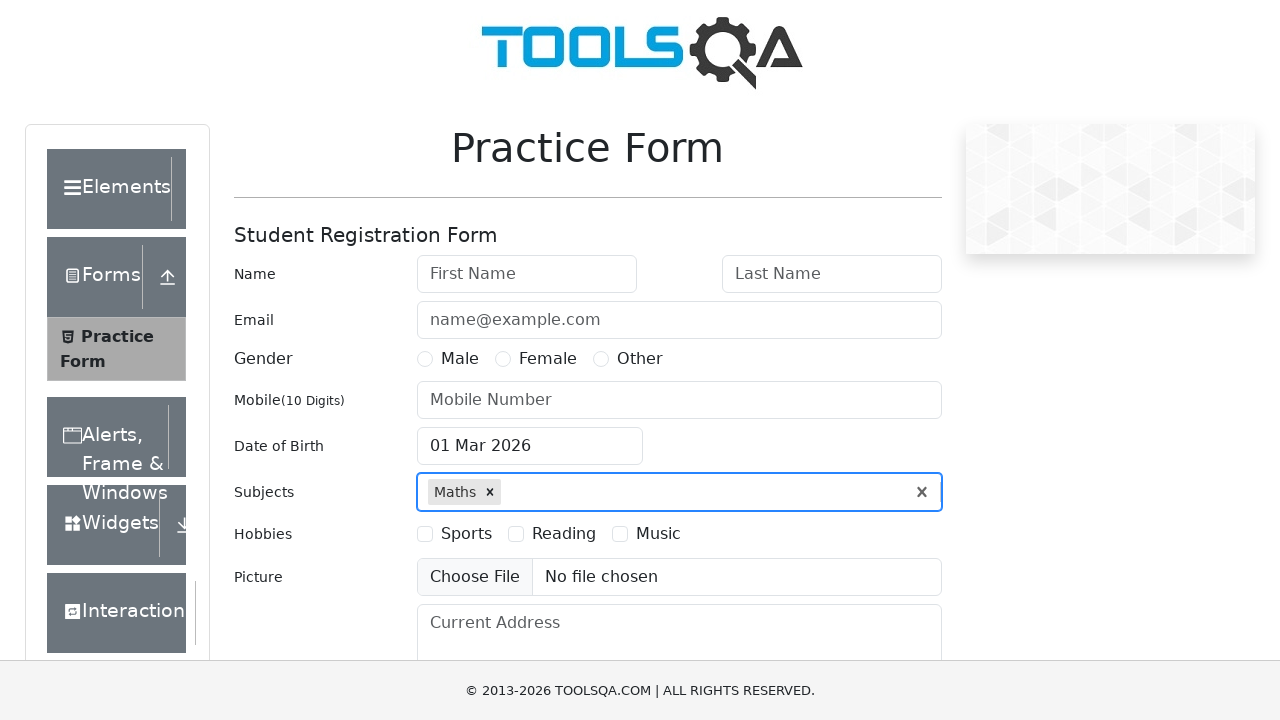